Tests Form page navigation by clicking the Form button and verifying redirect to the form page URL.

Starting URL: http://uitest.duodecadits.com/

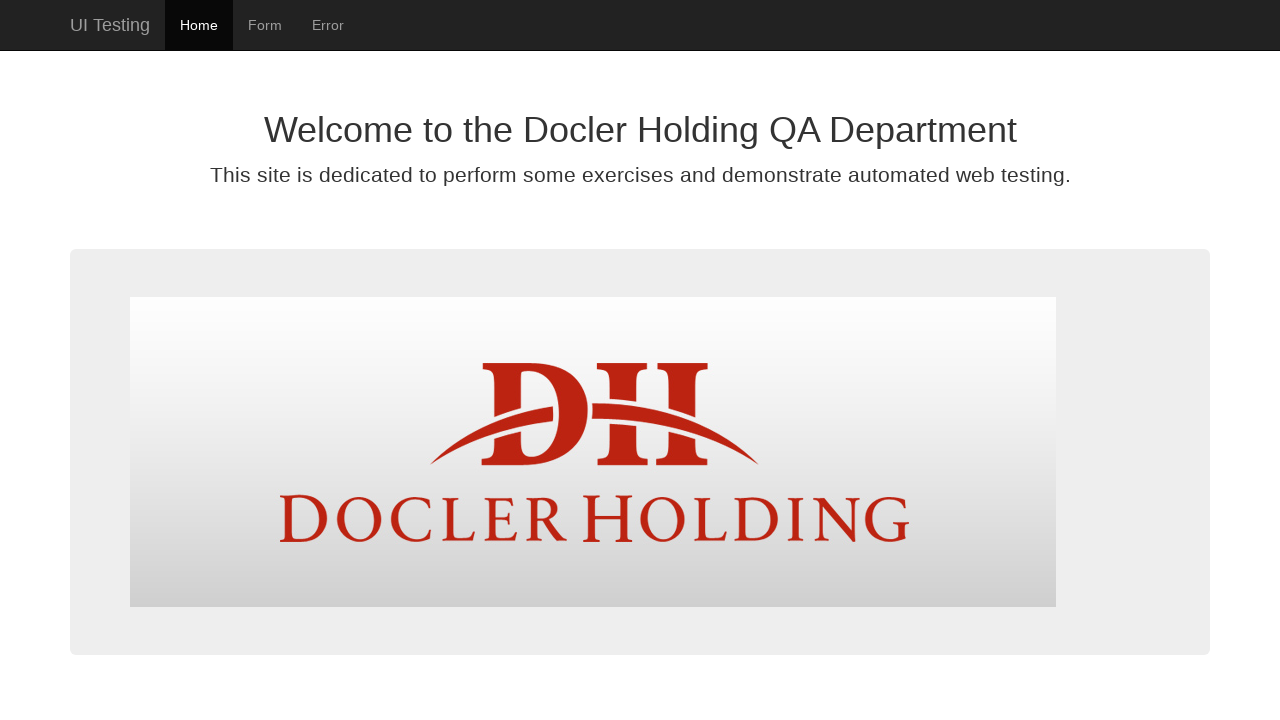

Clicked the Form button at (265, 25) on #form
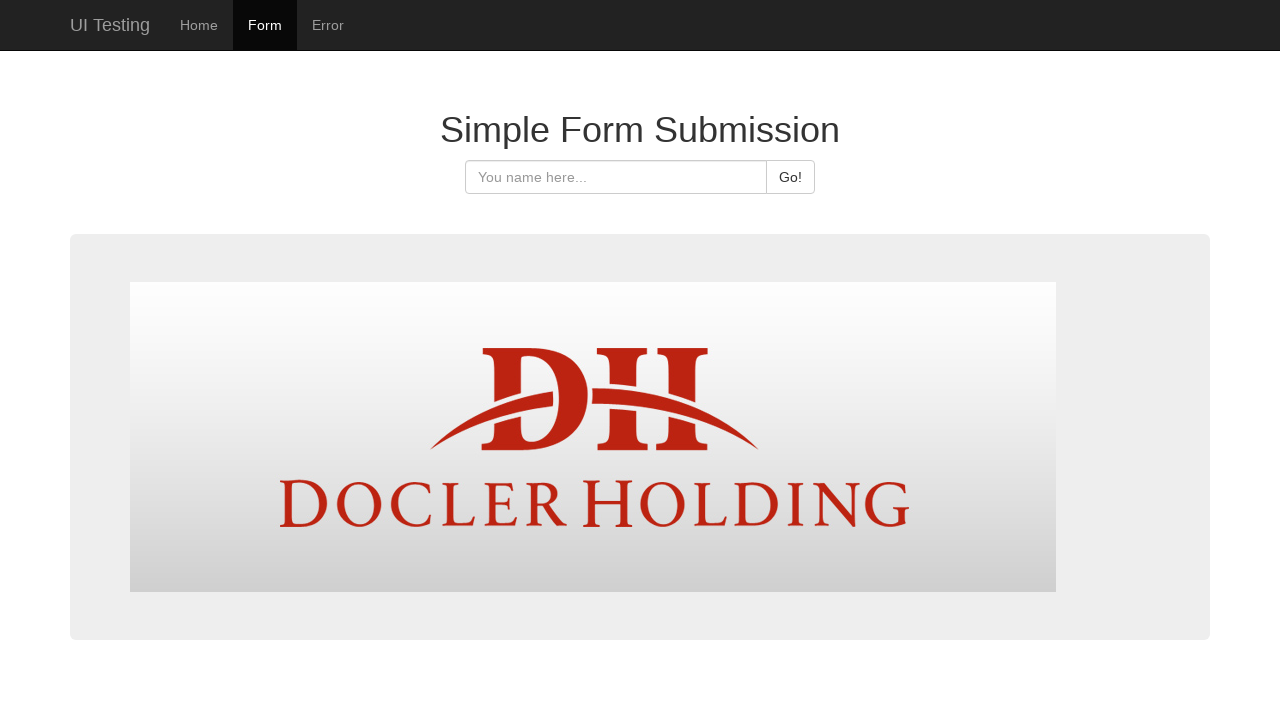

Verified redirect to form page URL (http://uitest.duodecadits.com/form.html)
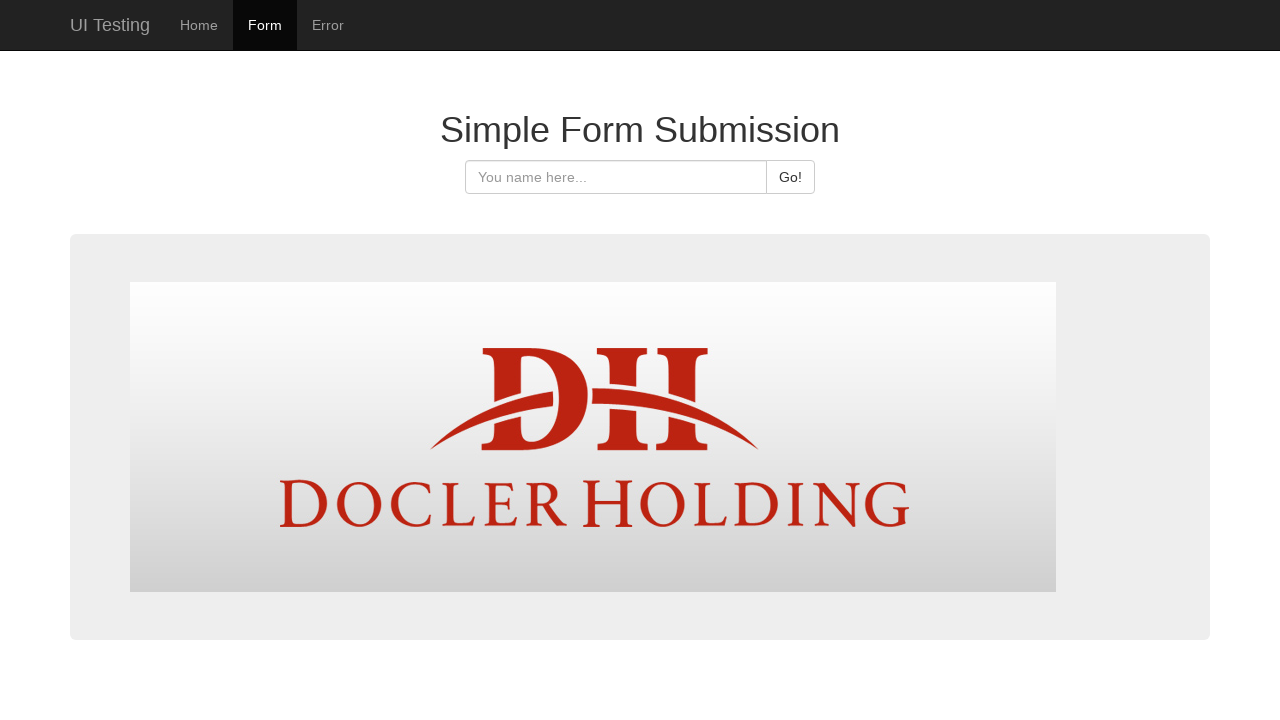

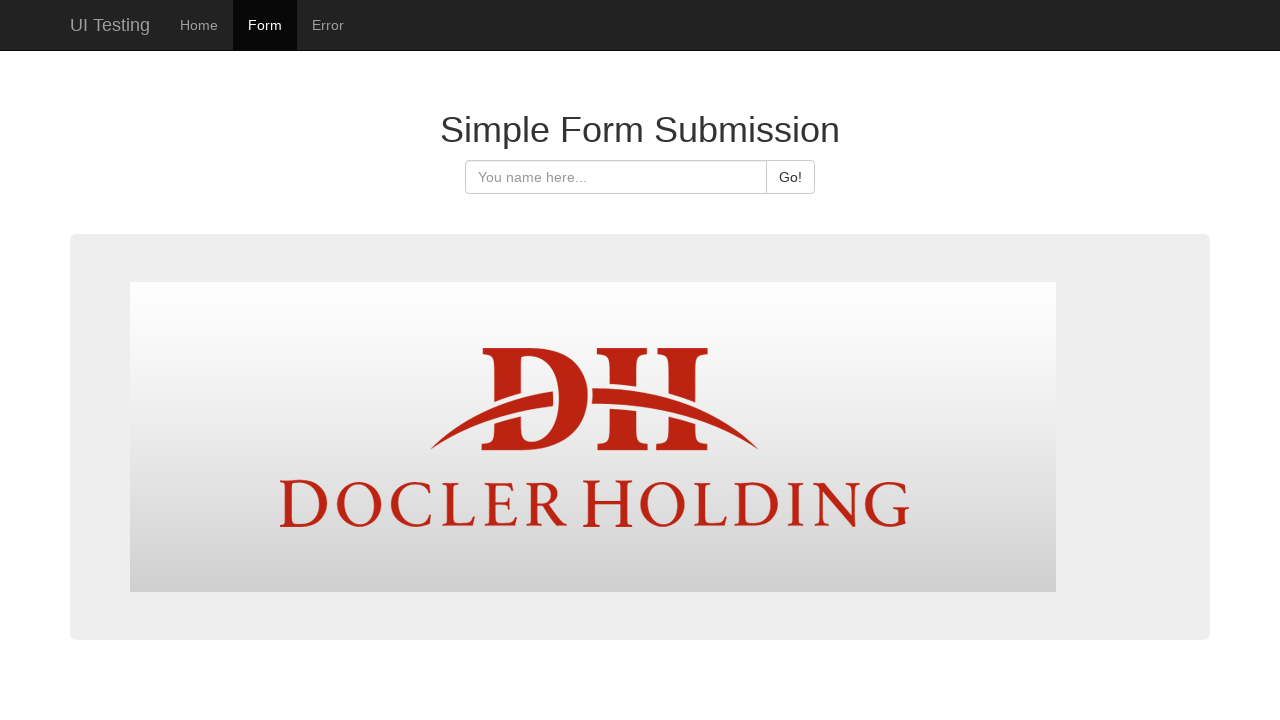